Tests window handling by opening a link in a new tab using context menu, then switching between parent and child windows

Starting URL: https://login.salesforce.com/

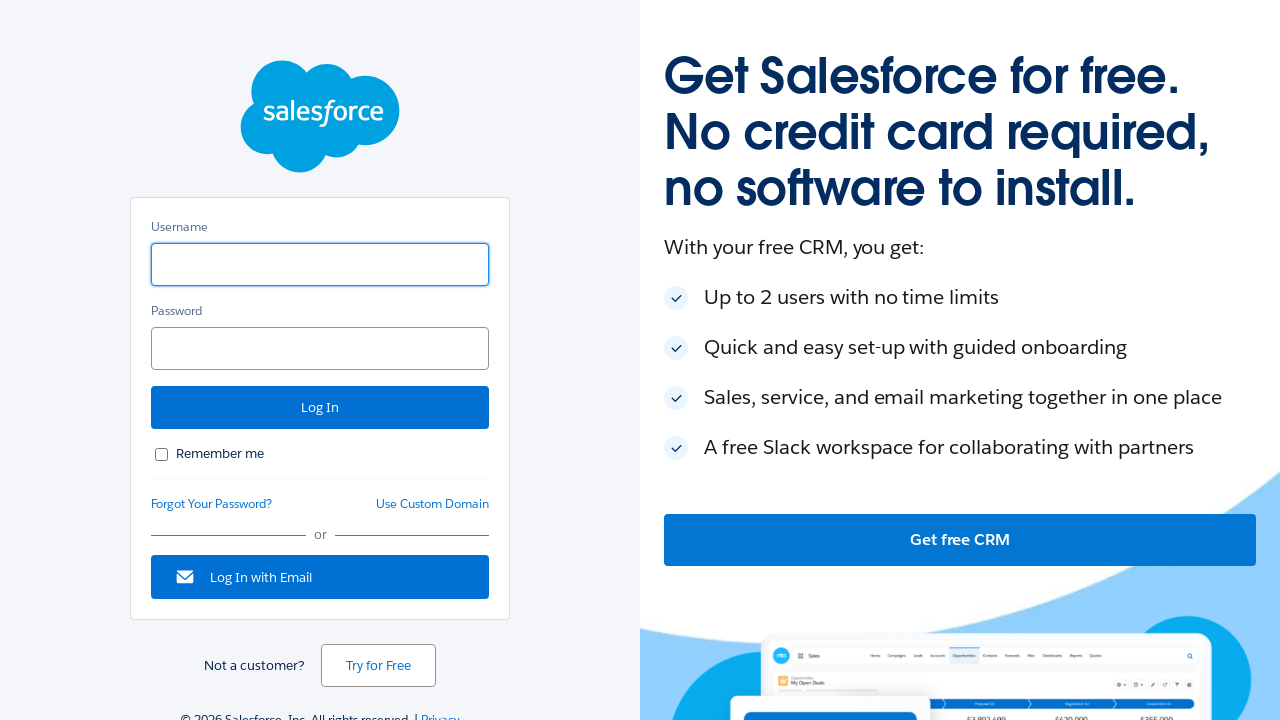

Located privacy link element
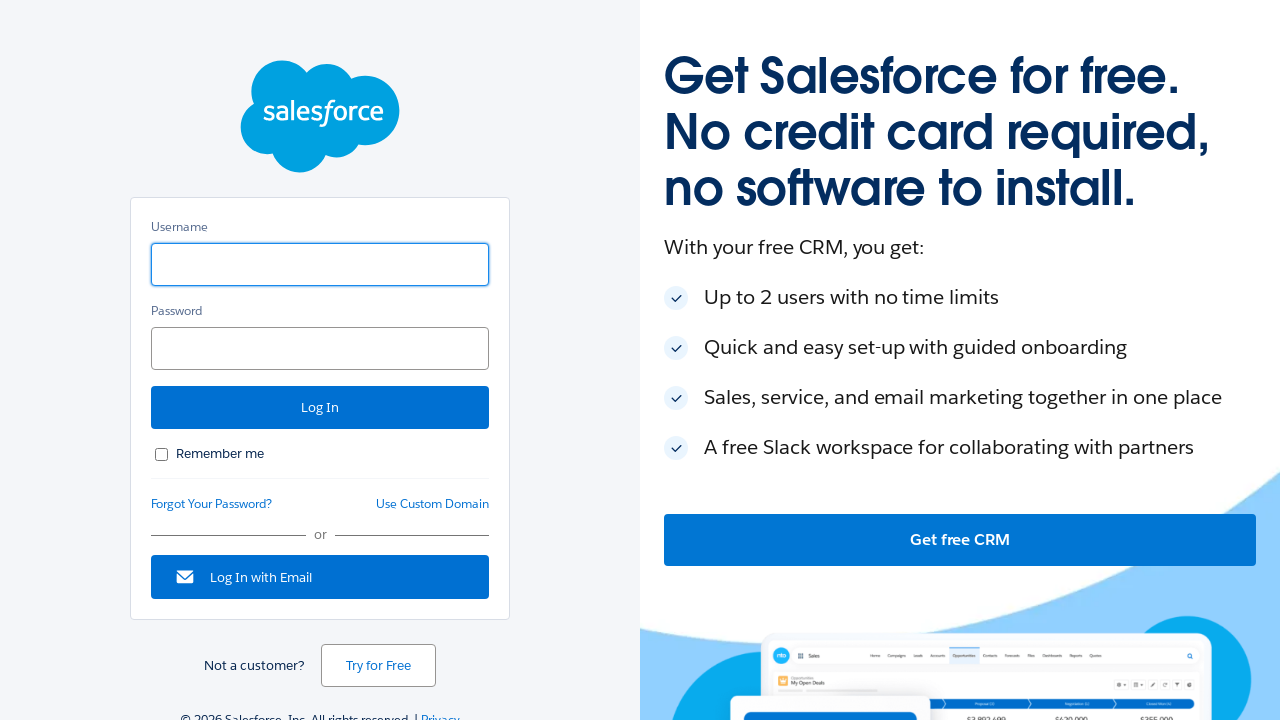

Opened privacy link in new tab using Ctrl+Click at (440, 712) on xpath=//a[@id='privacy-link']
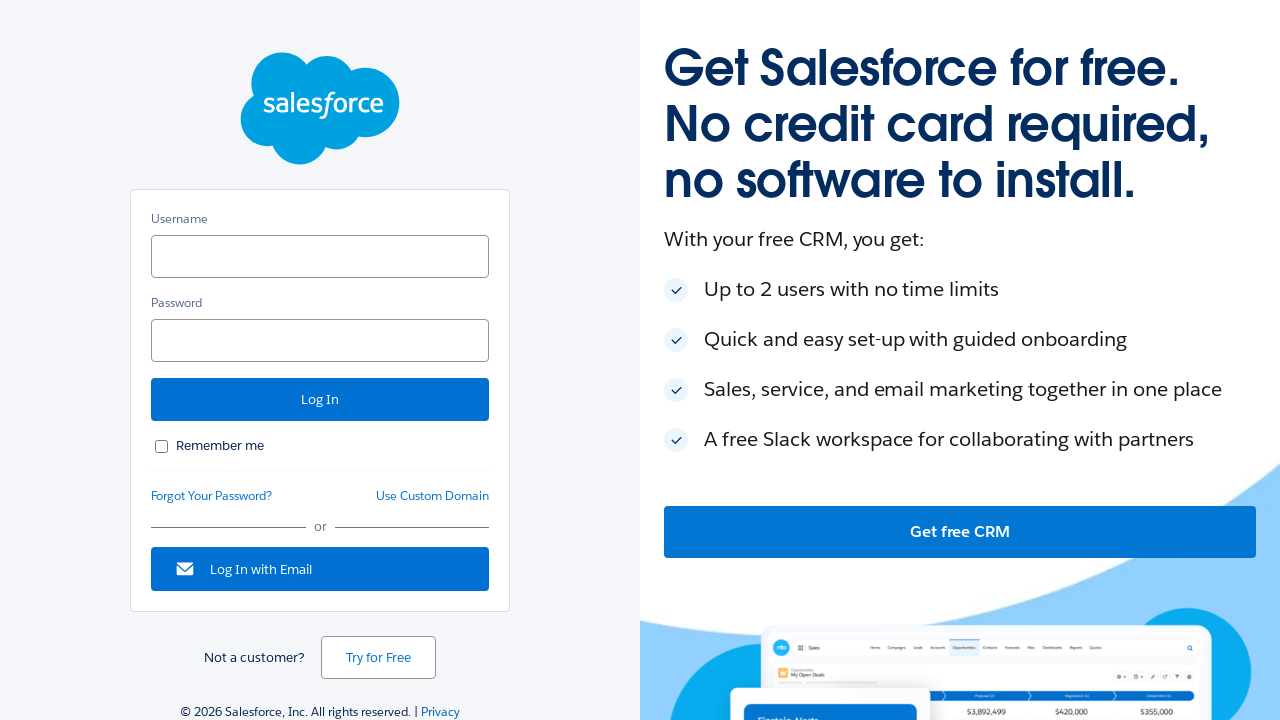

New tab page object obtained
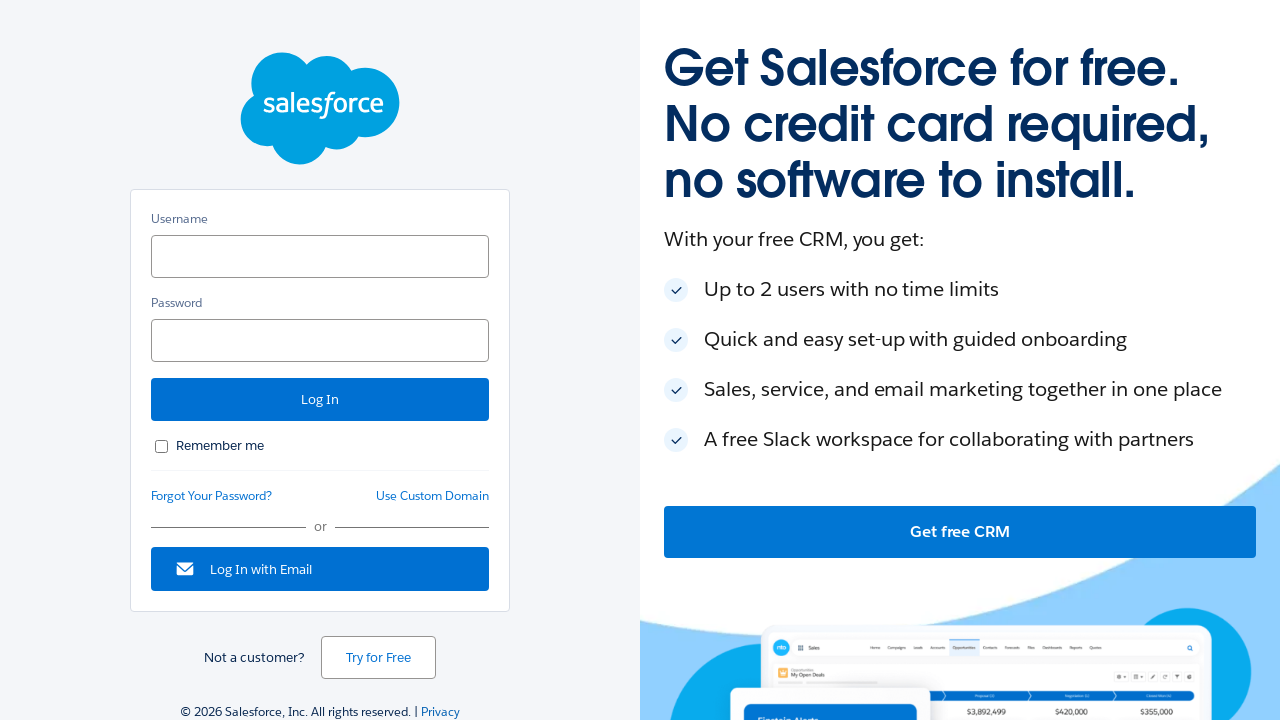

Retrieved new tab title: 
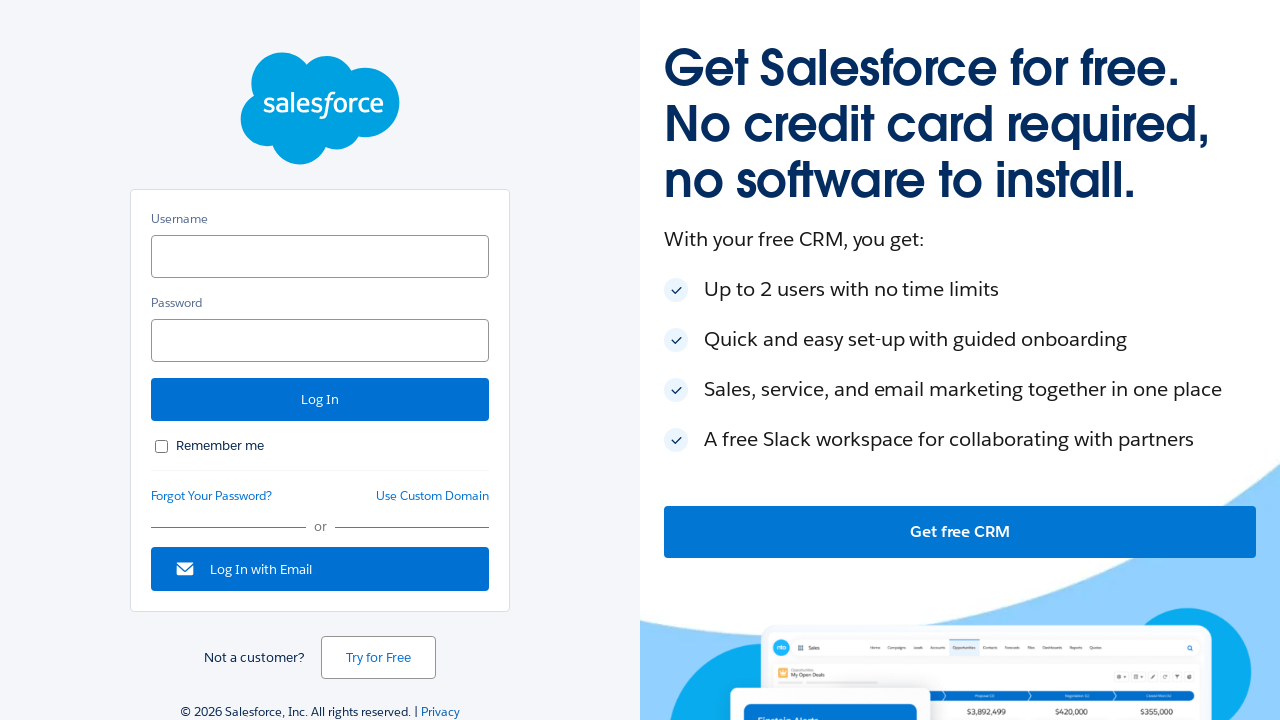

Retrieved original tab title: Login | Salesforce
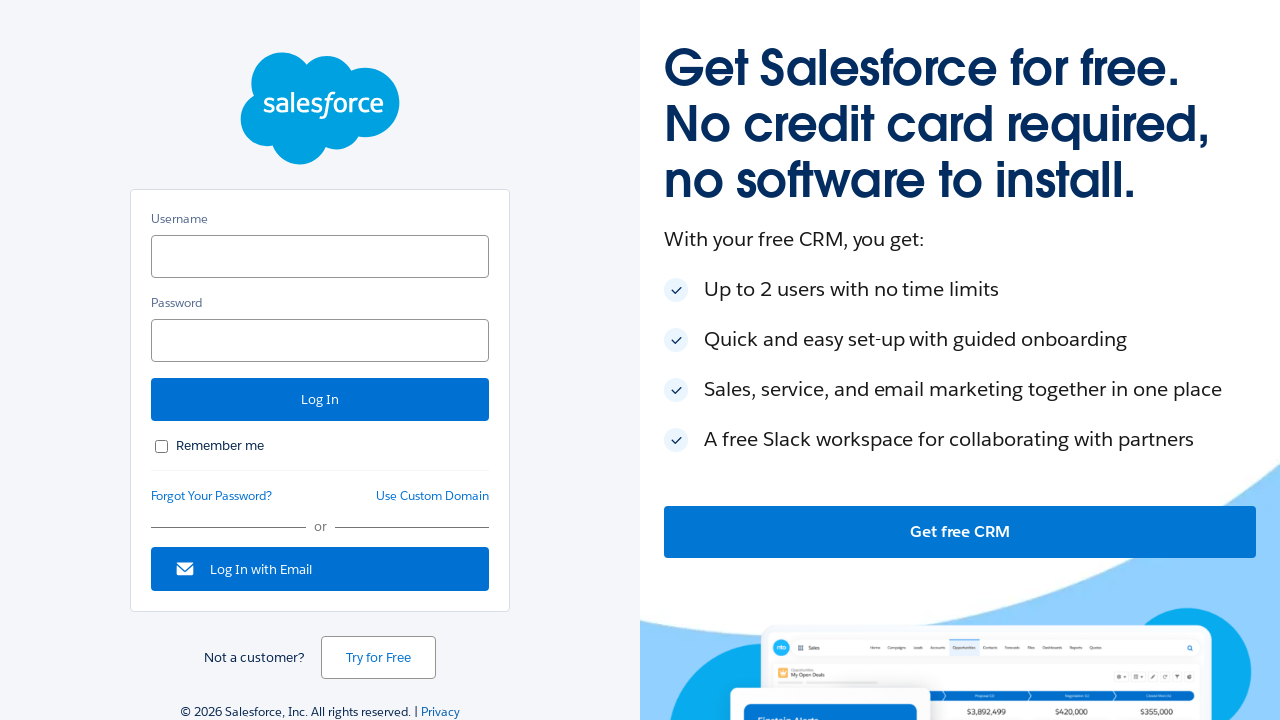

Closed the new tab
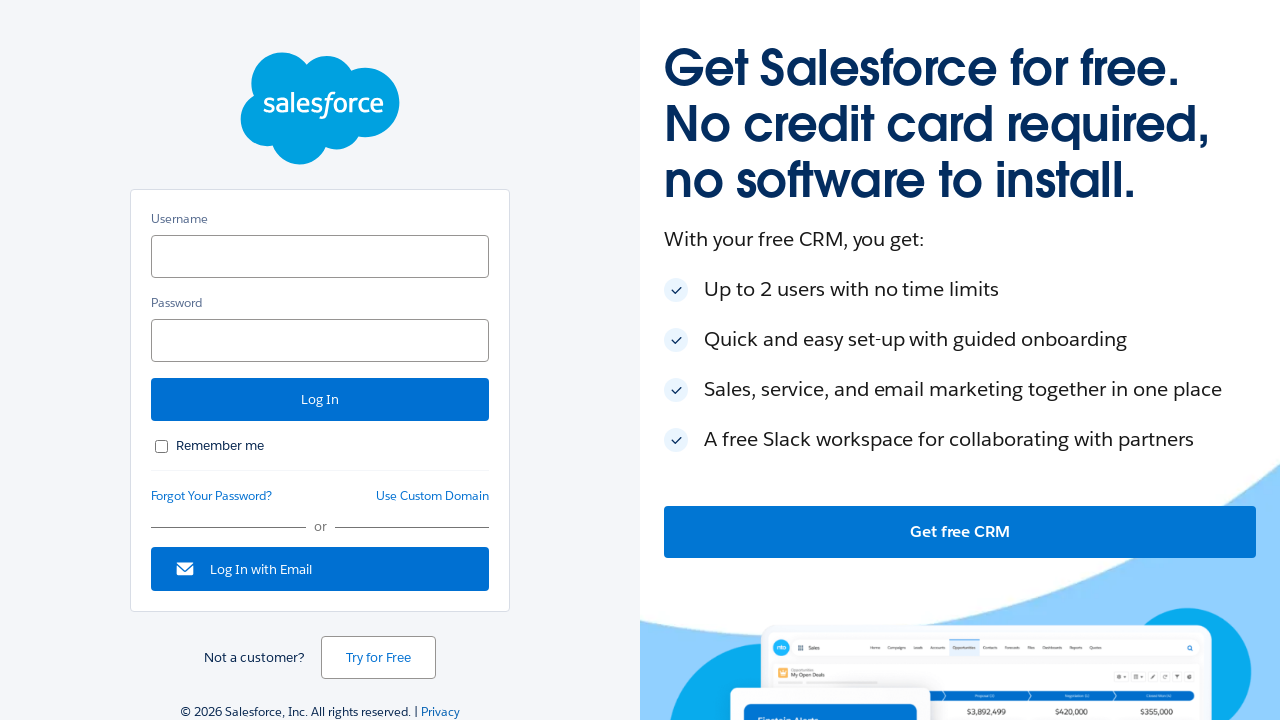

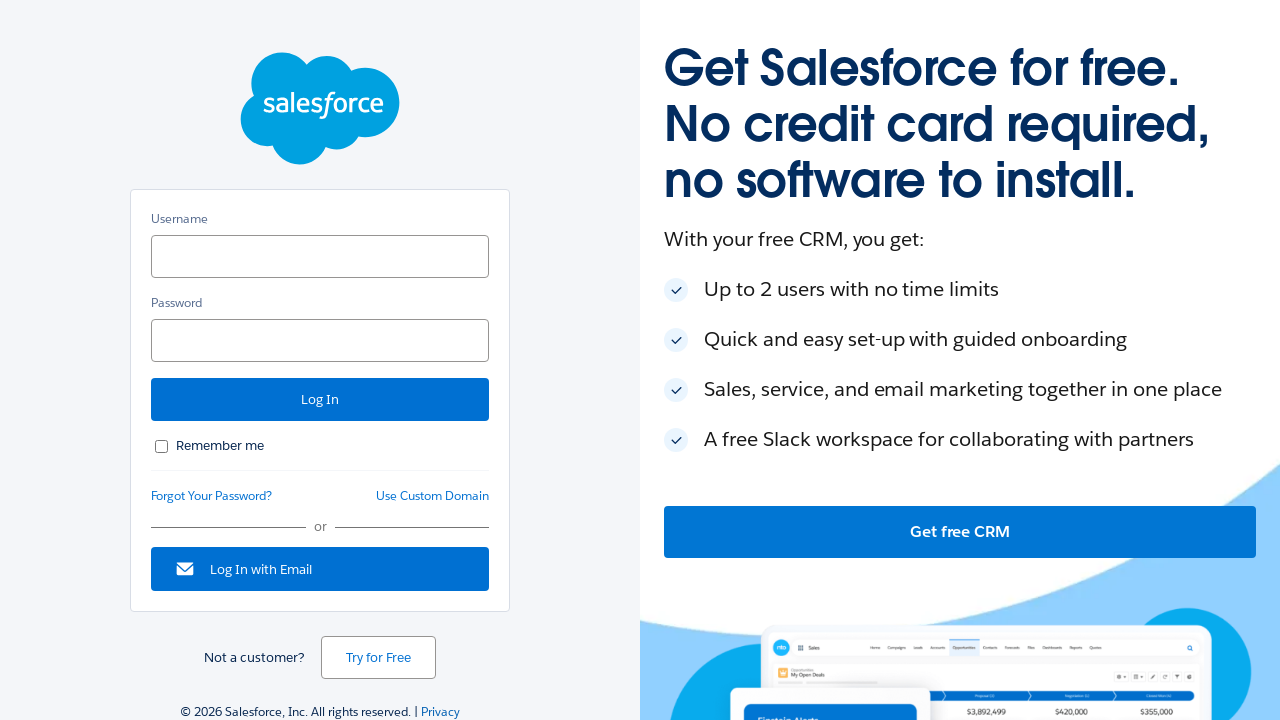